Verifies the number of dropdown options using query_selector_all method

Starting URL: https://testautomationpractice.blogspot.com/

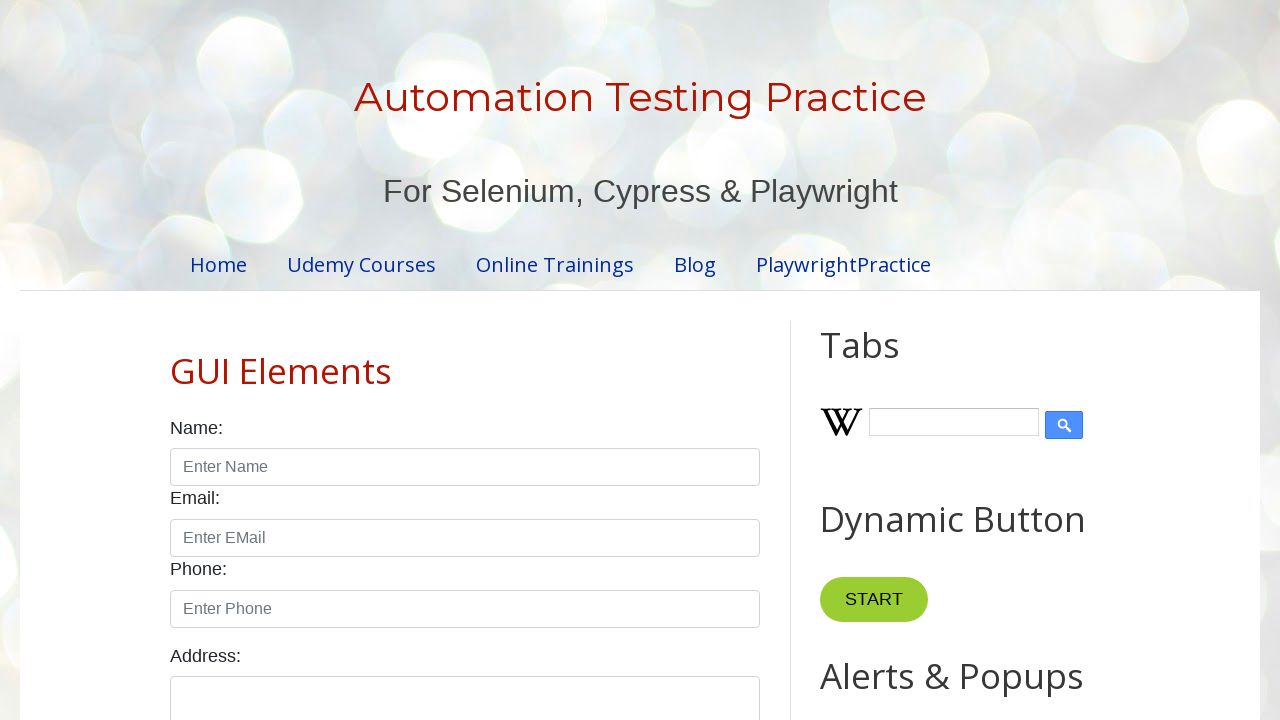

Navigated to test automation practice website
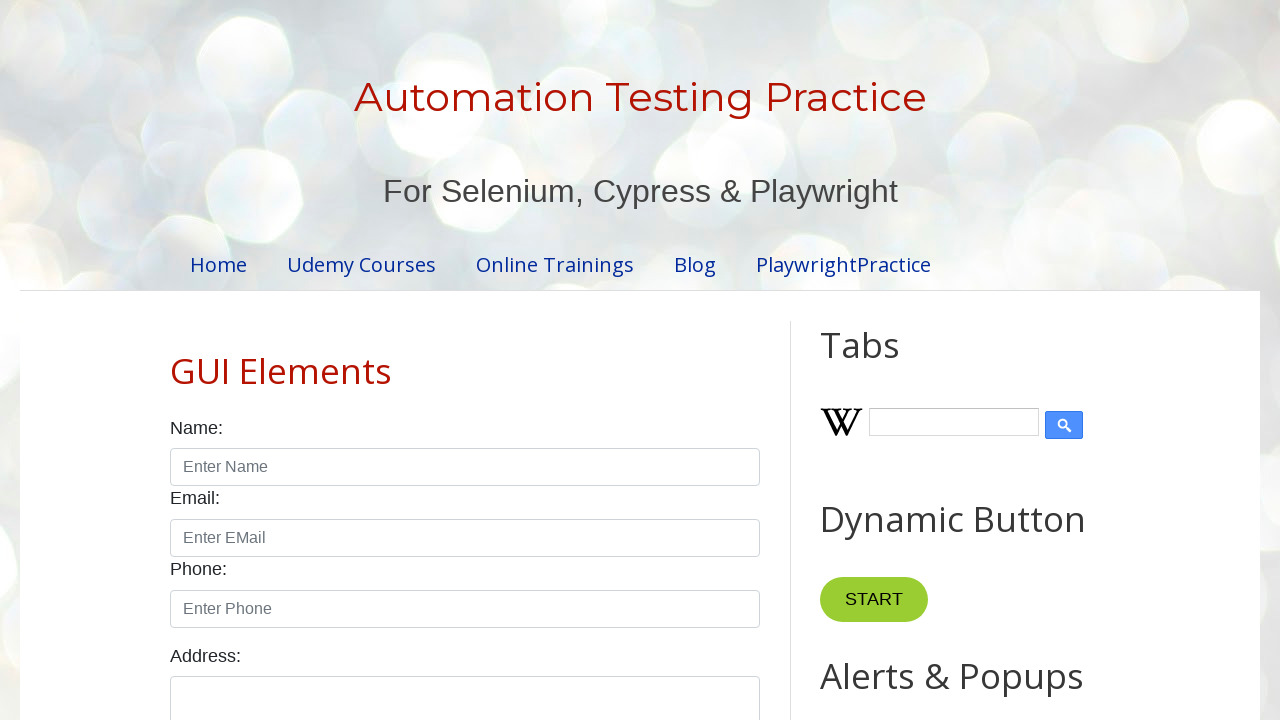

Retrieved all dropdown options using query_selector_all method
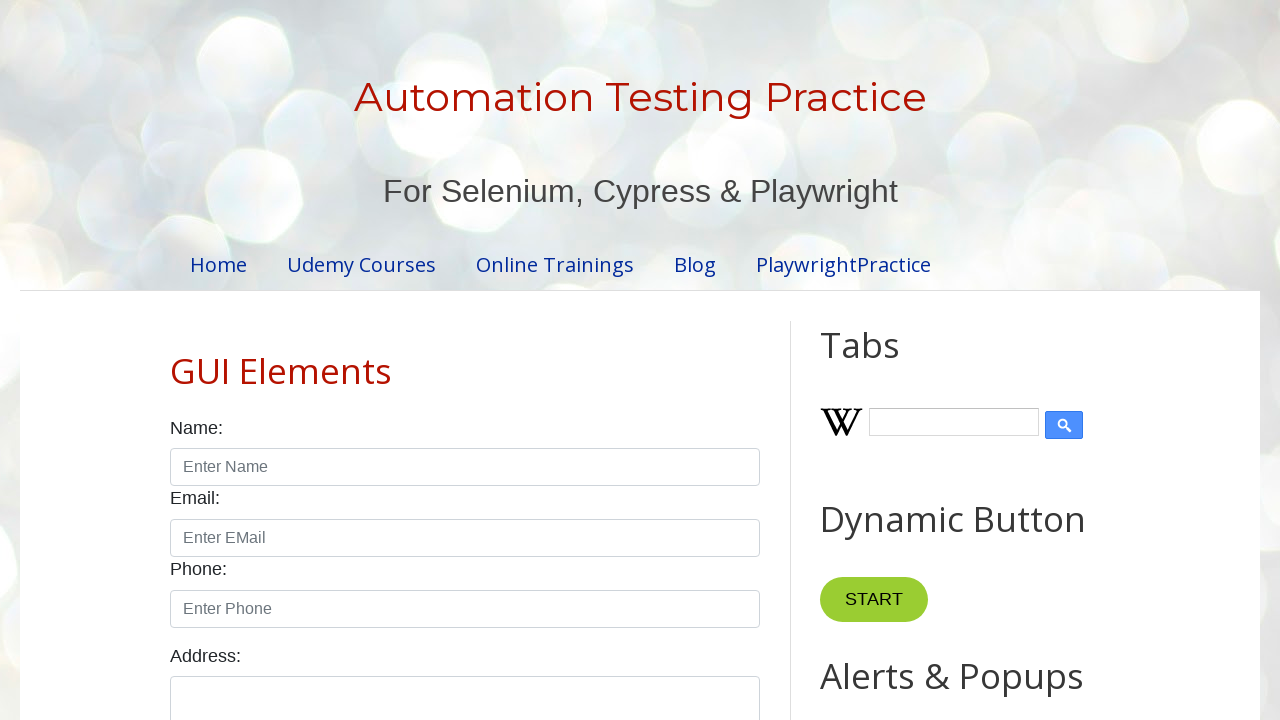

Verified that dropdown contains exactly 10 options
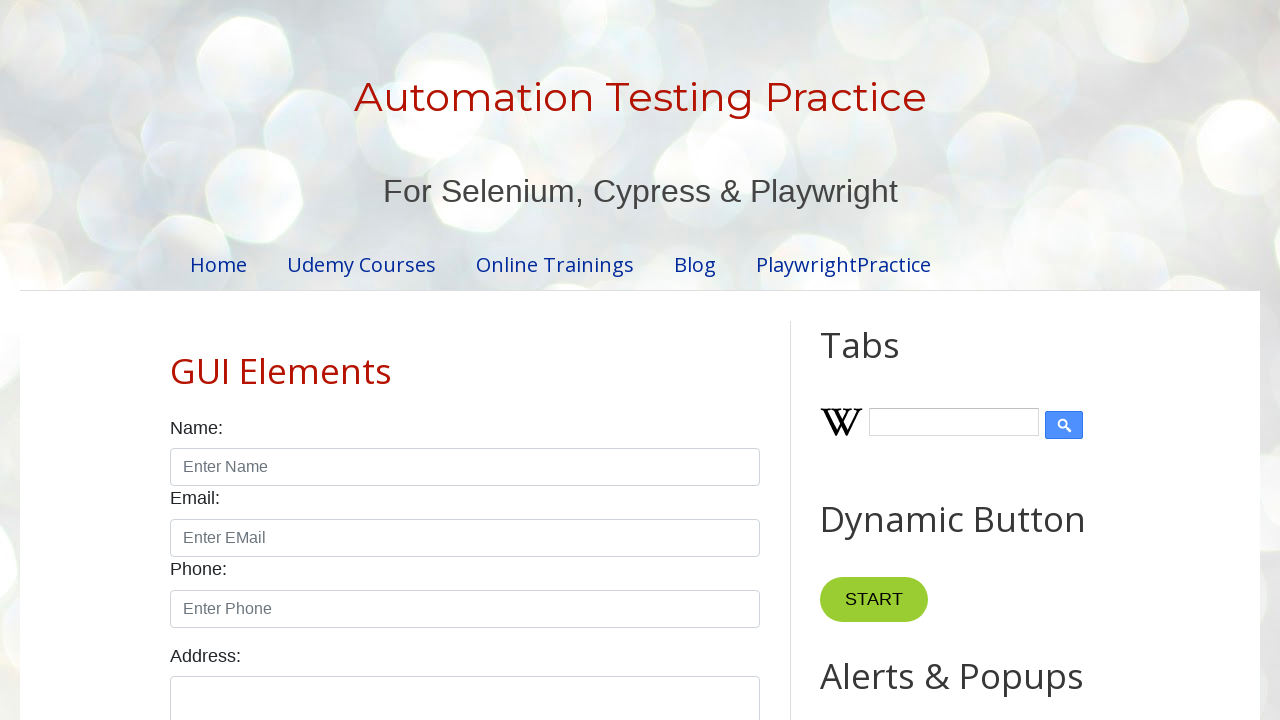

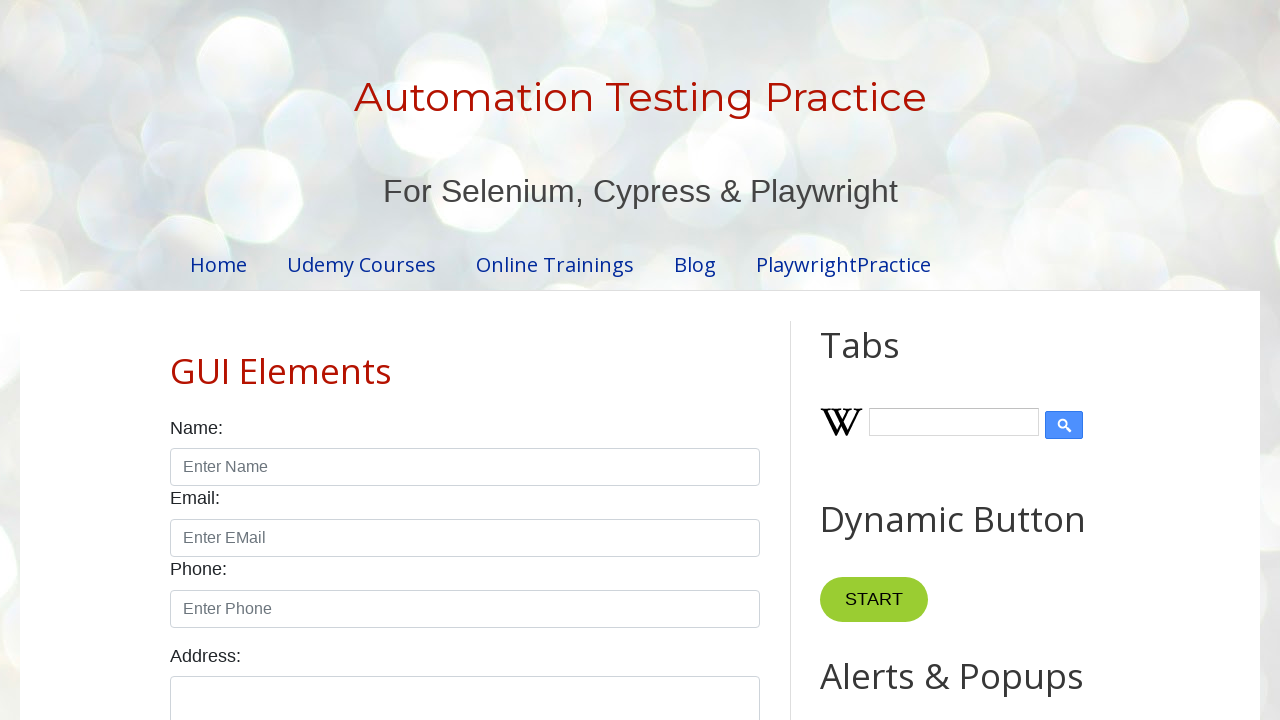